Clicks the letter A link and verifies results page loads

Starting URL: https://www.99-bottles-of-beer.net/abc.html

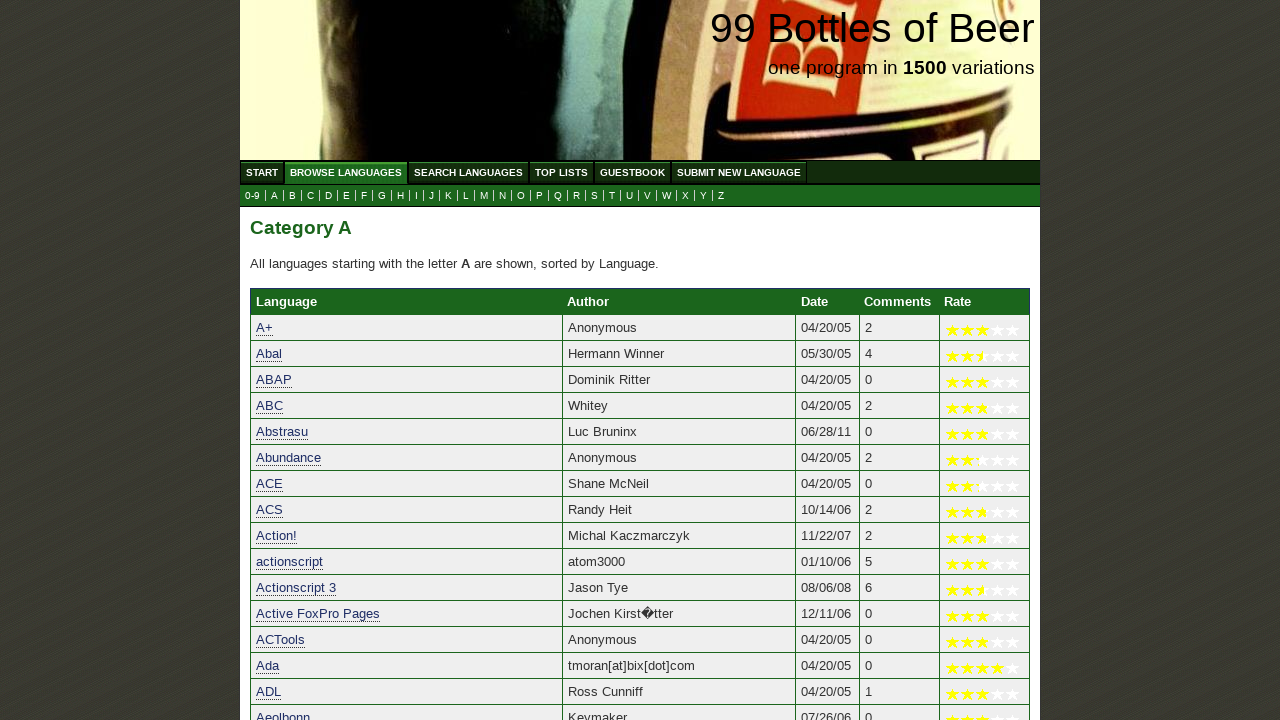

Clicked the letter A link at (274, 196) on a[href='a.html']
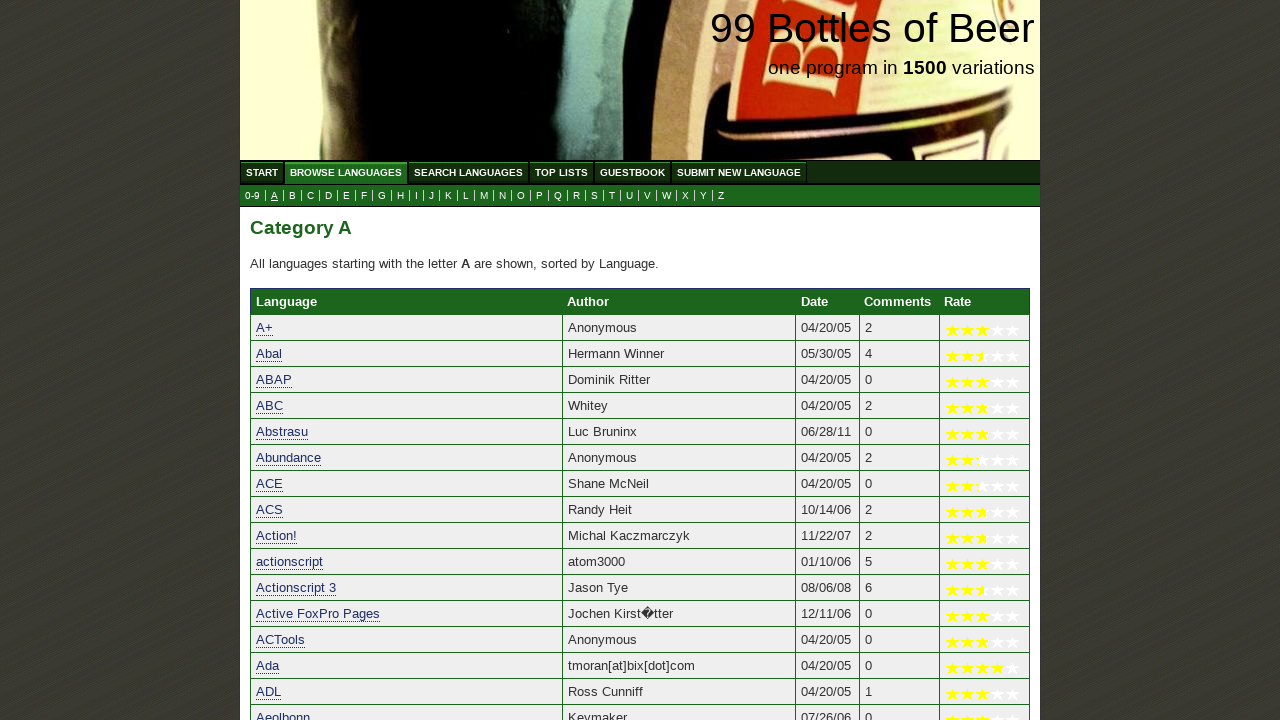

Results page loaded with songs starting with letter A
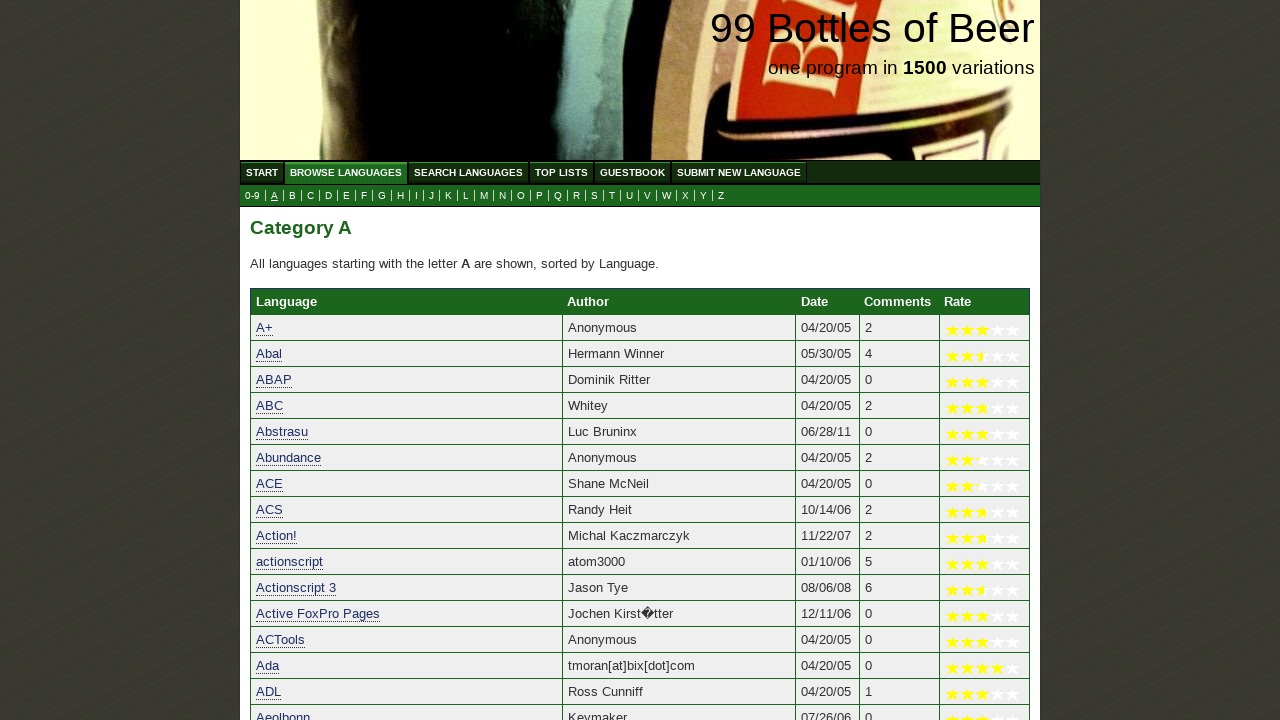

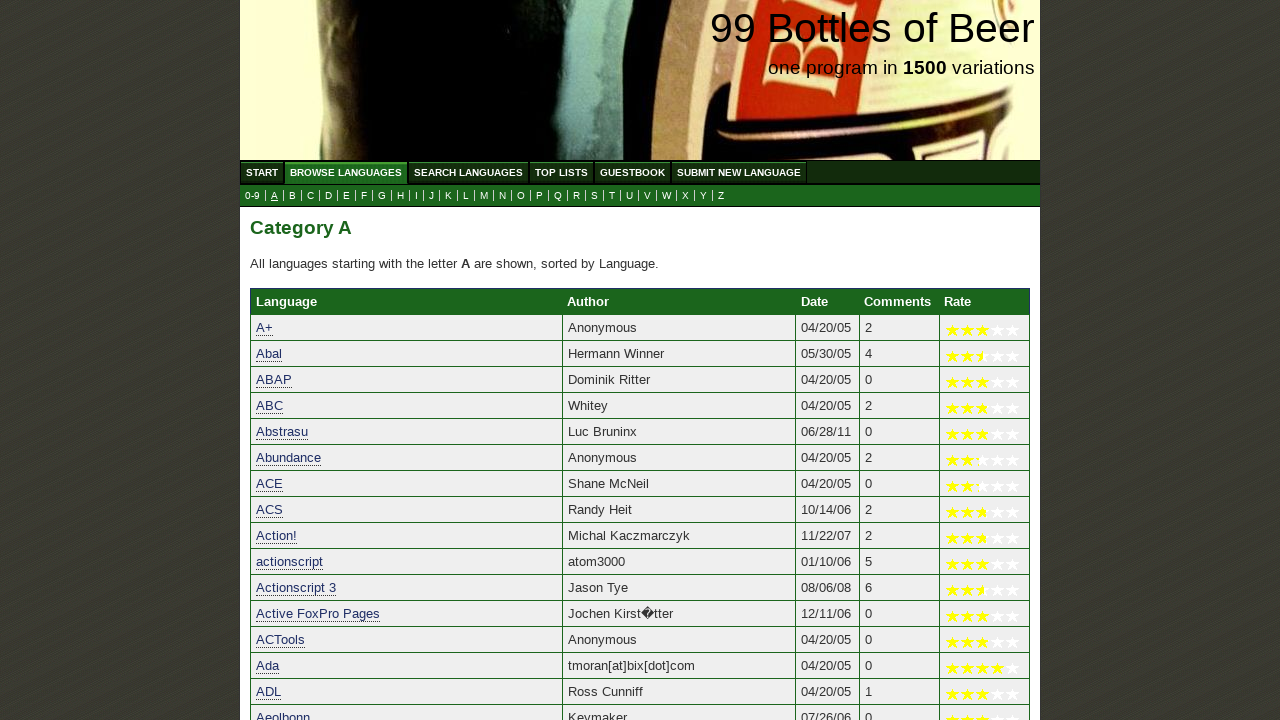